Tests the "add to cart" functionality on a Google Analytics demo e-commerce store by clicking on a product and adding it to the cart.

Starting URL: https://enhancedecommerce.appspot.com/

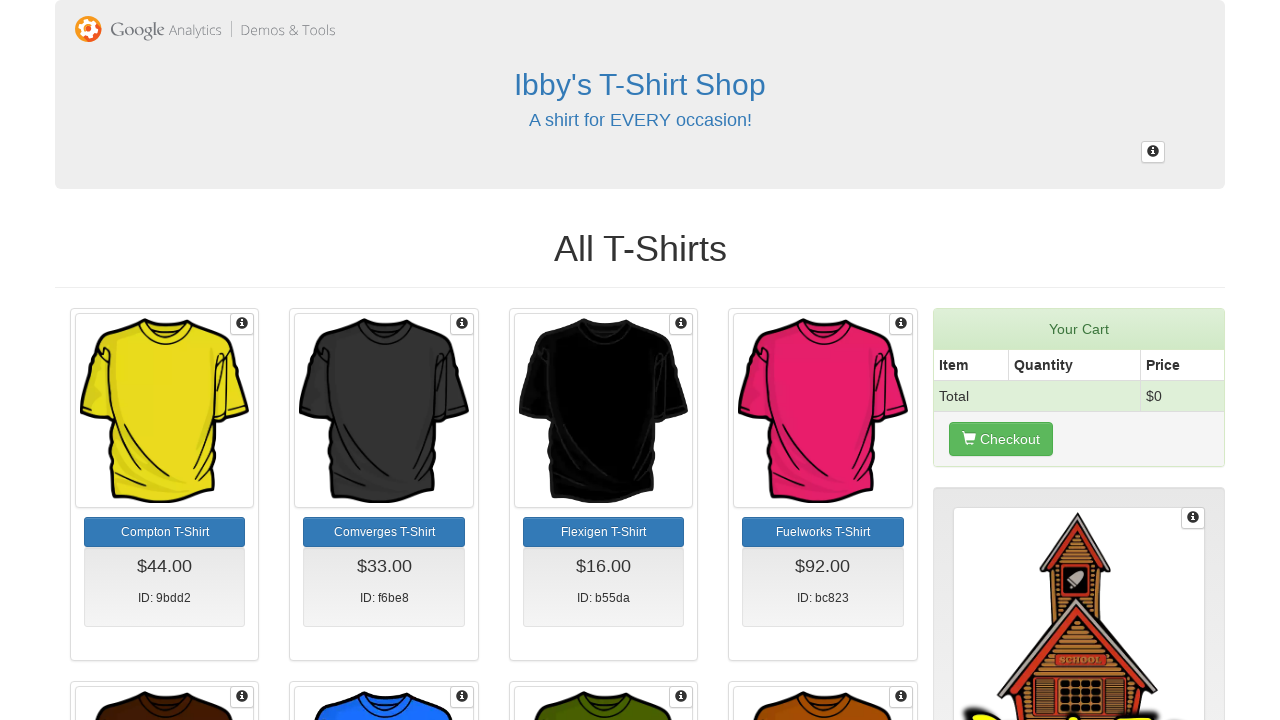

Waited for homepage to load (networkidle)
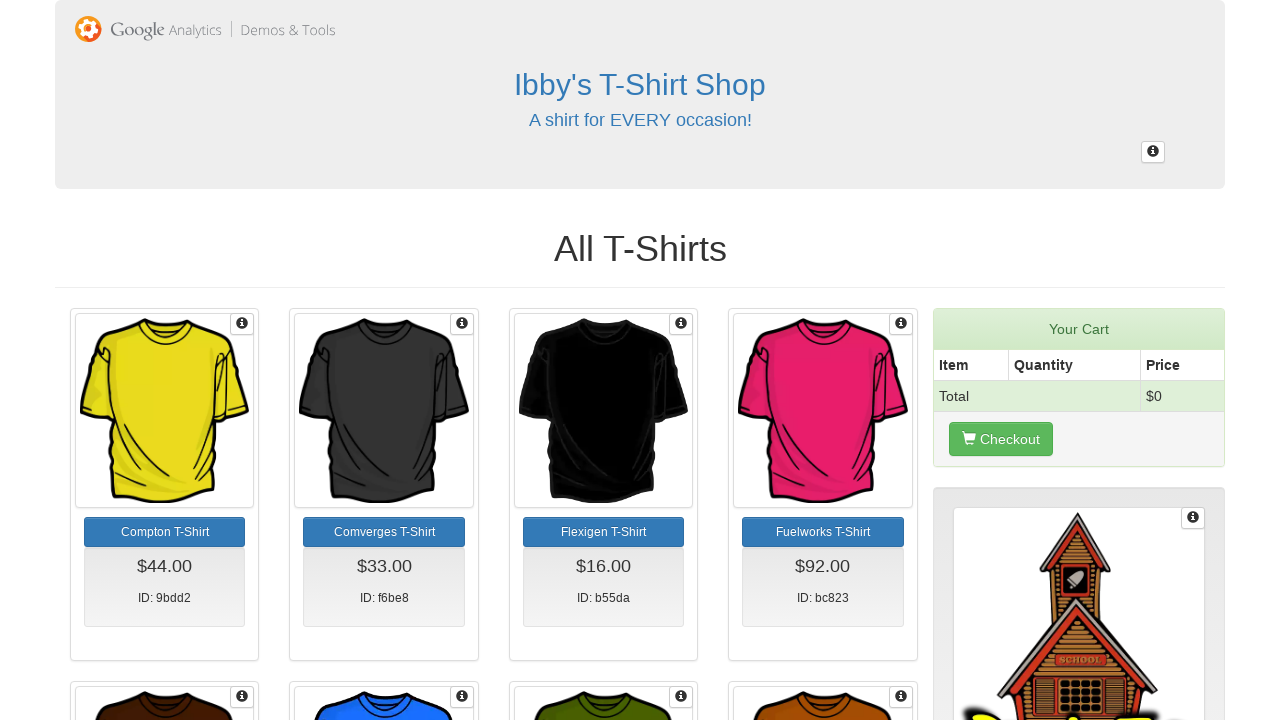

Clicked on product #homepage-9bdd2-1 at (165, 411) on #homepage-9bdd2-1
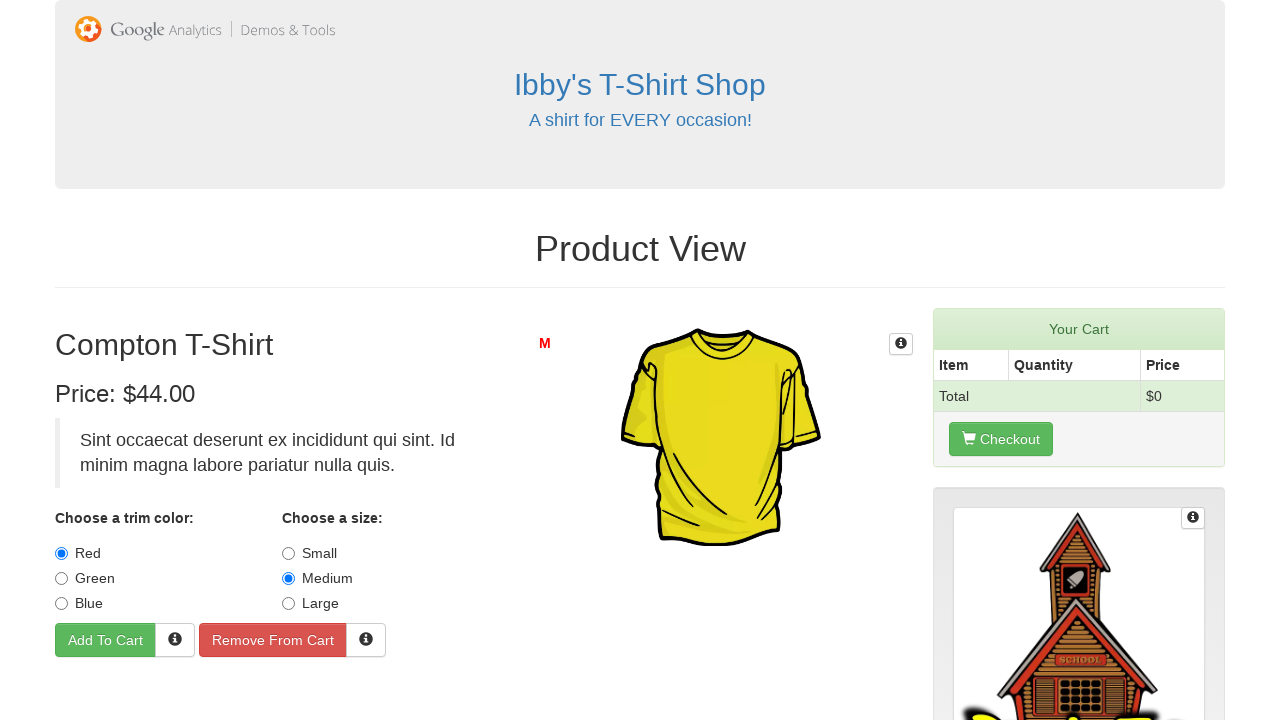

Waited for product page to load (networkidle)
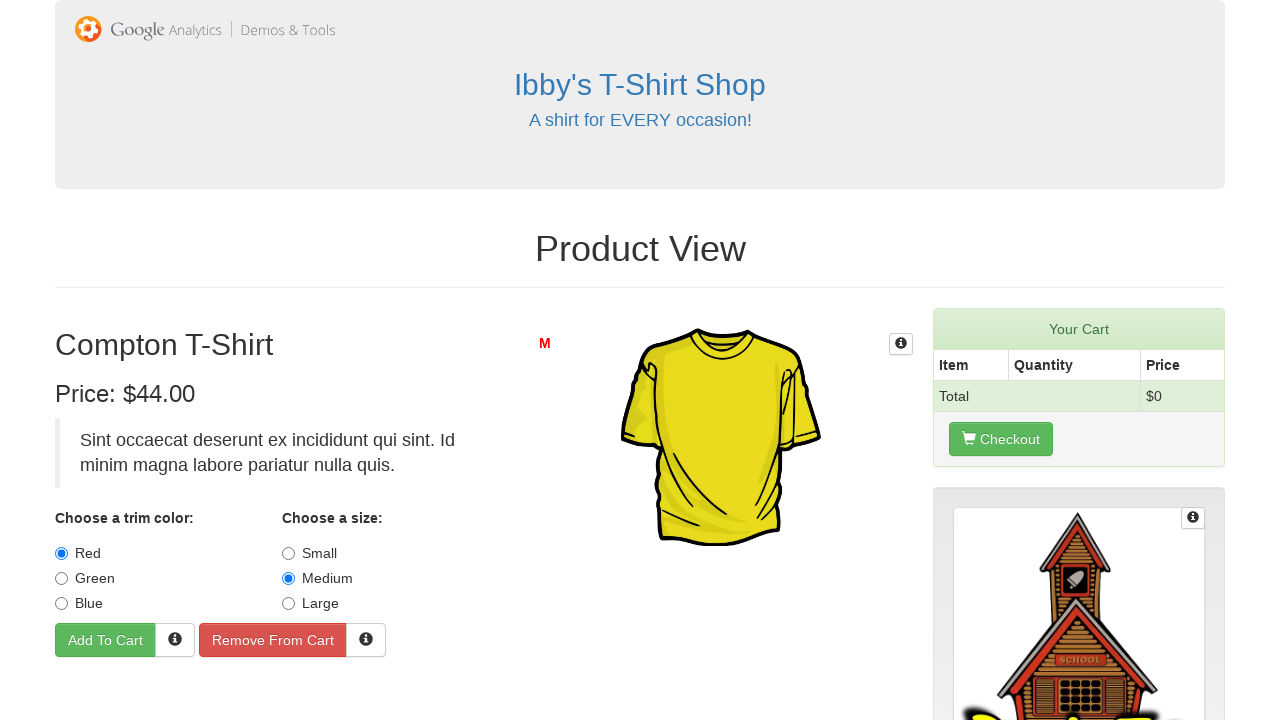

Clicked the 'Add to Cart' button at (106, 640) on #addToCart
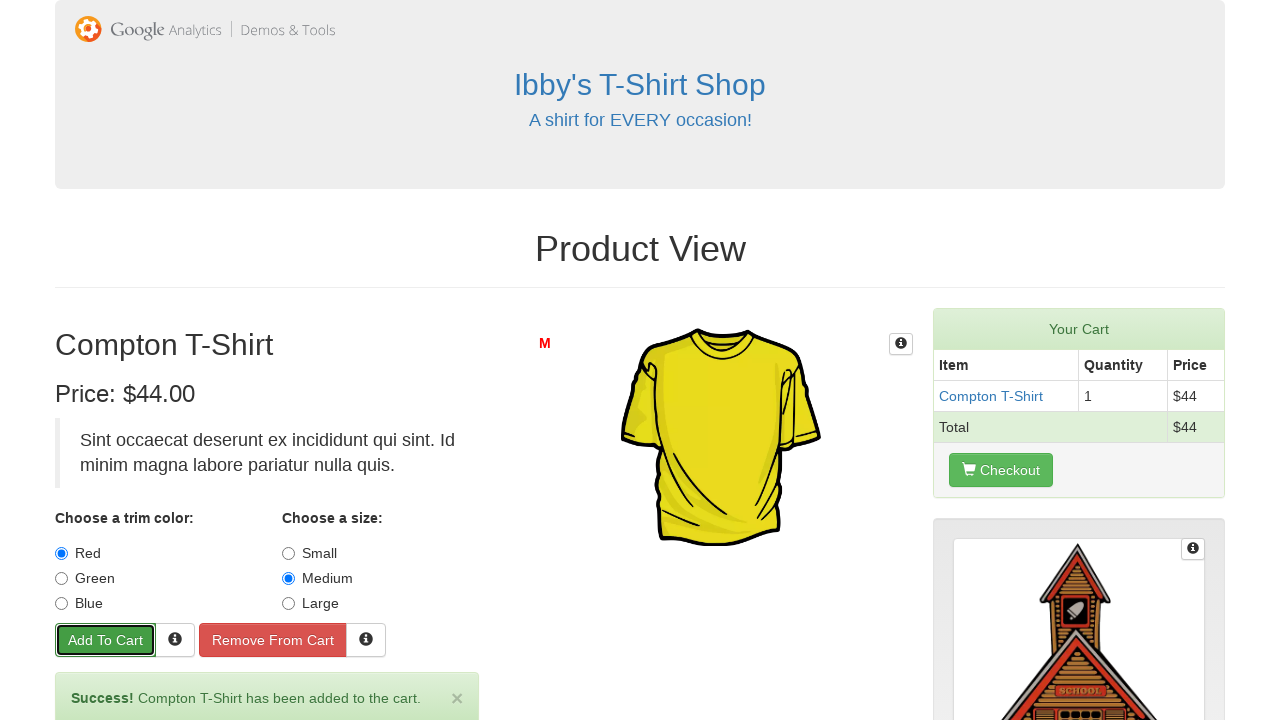

Waited for cart action to complete (networkidle)
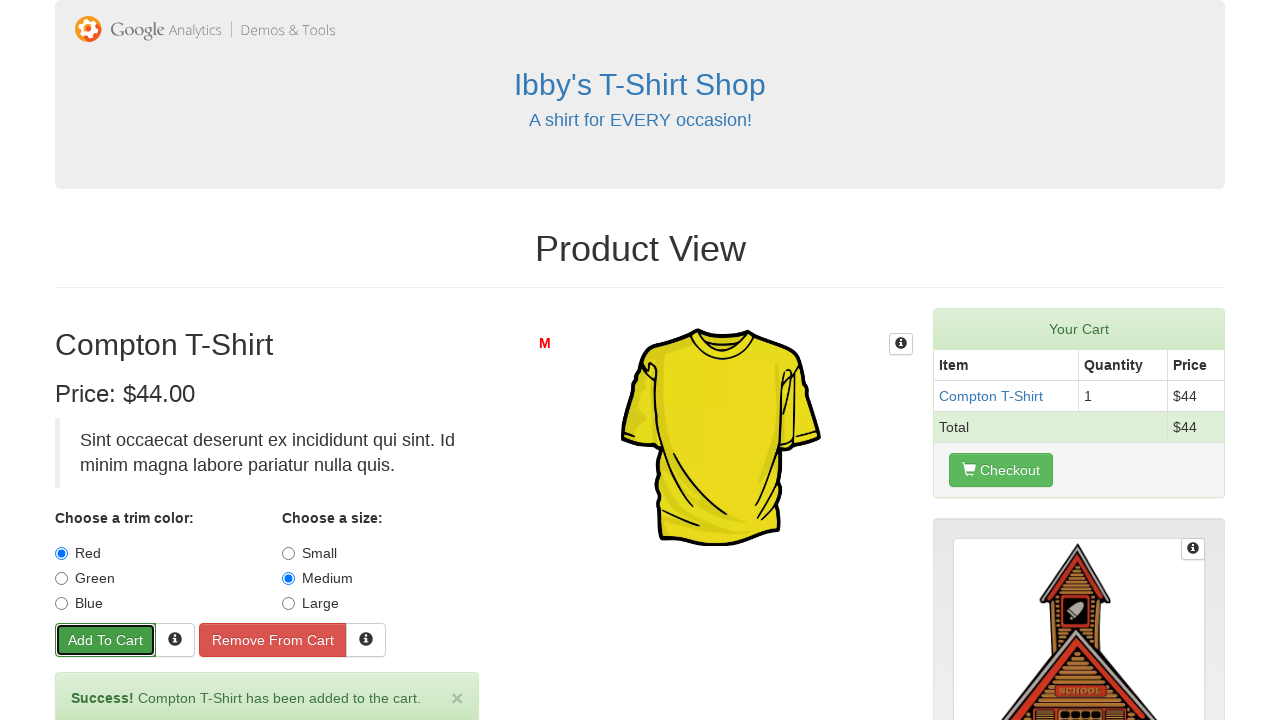

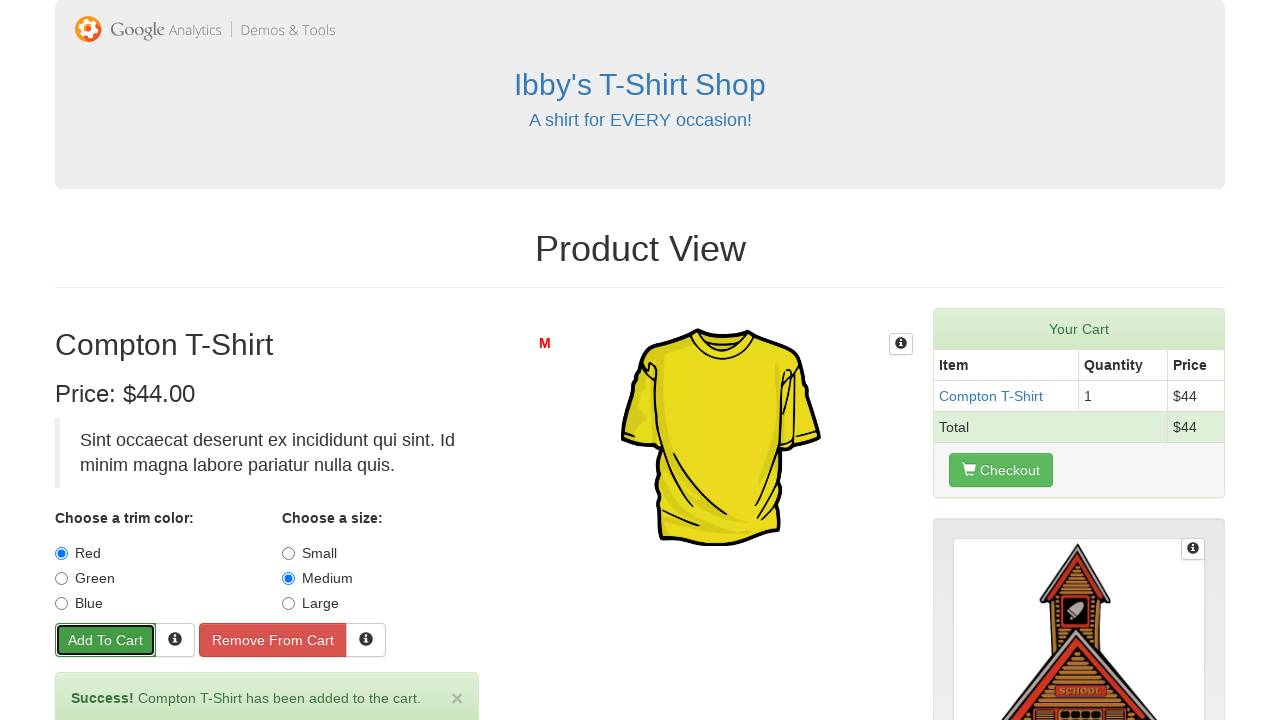